Tests a demo login form by entering credentials and submitting, then verifies the URL redirection

Starting URL: https://www.stealmylogin.com/demo.html

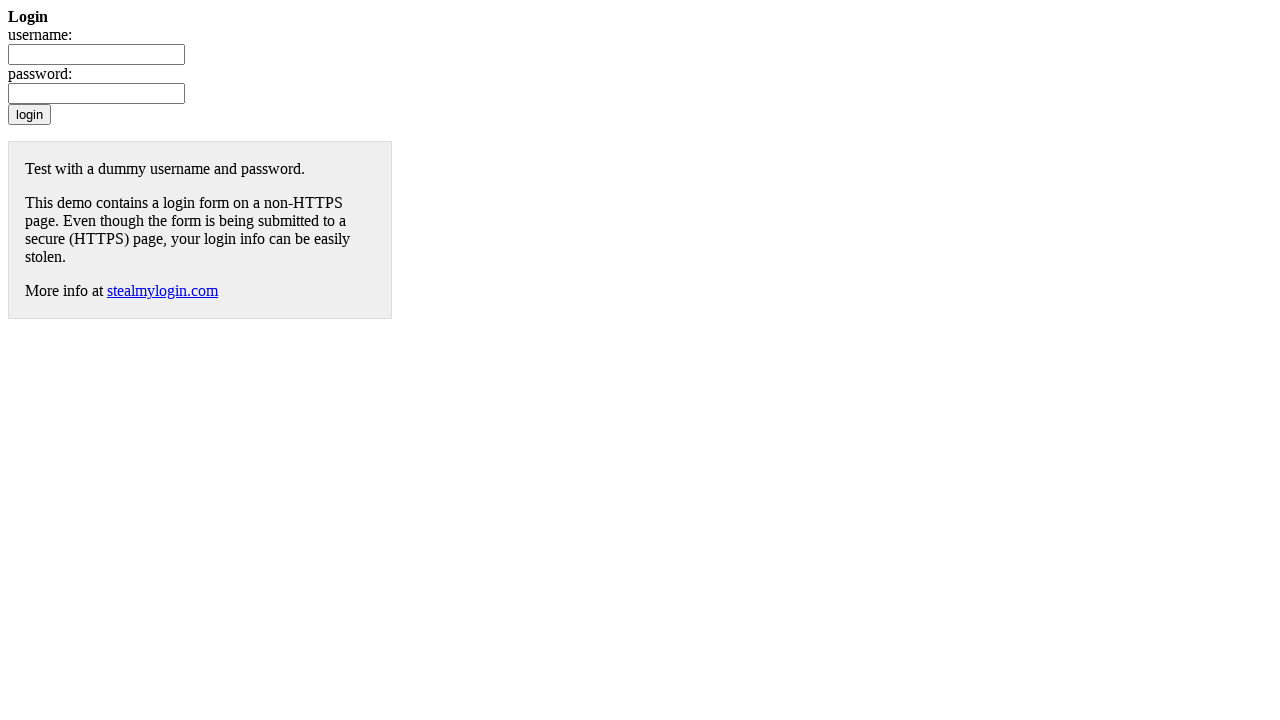

Filled username field with 'testuser456' on input[name='username']
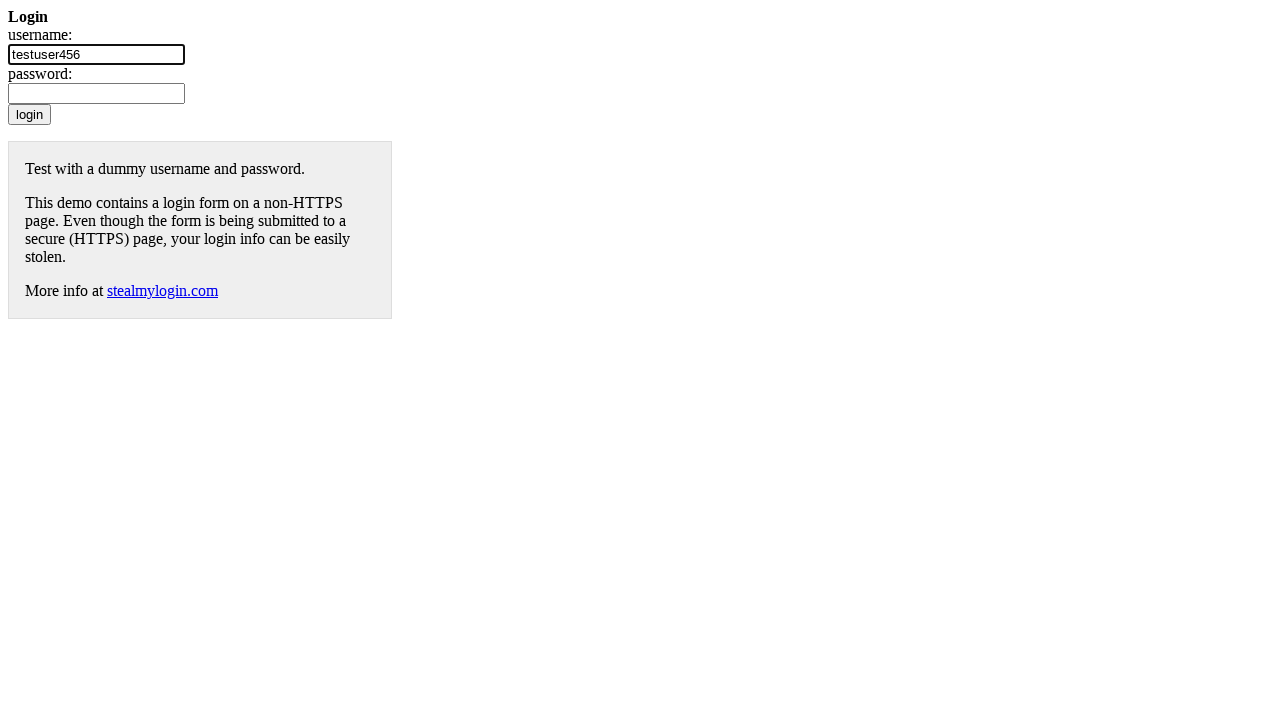

Filled password field with 'testpass789' on input[name='password']
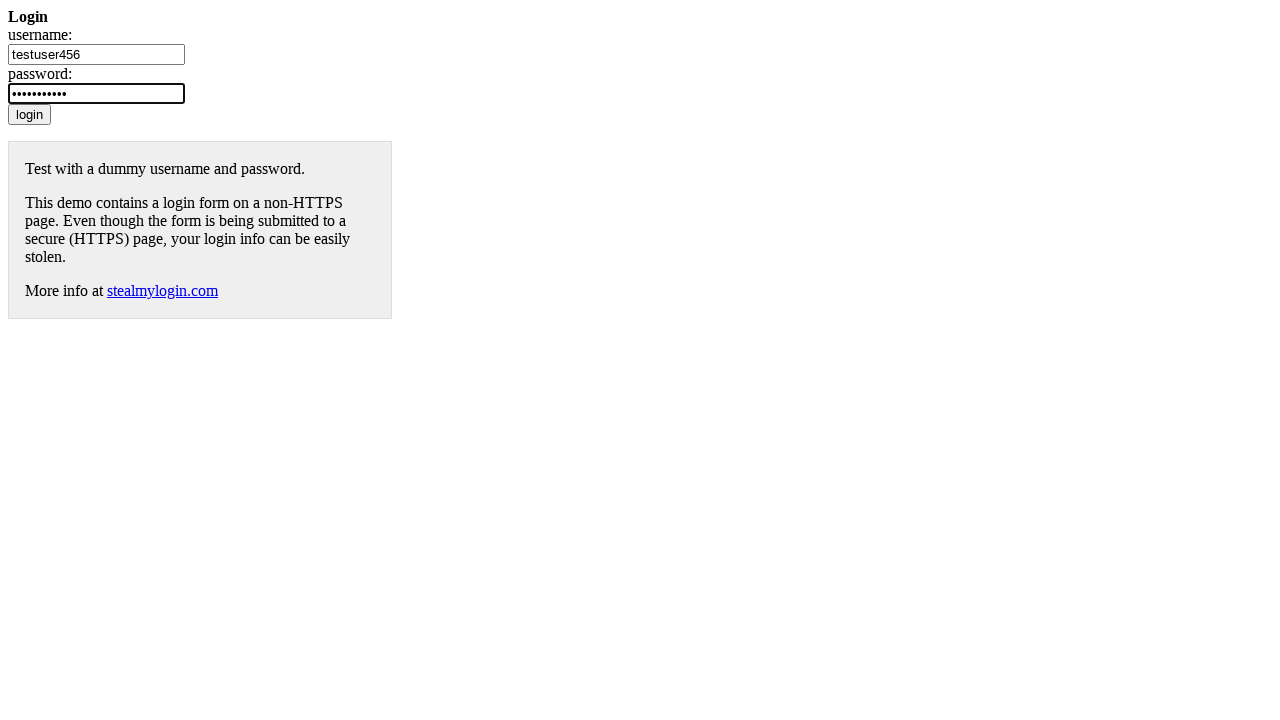

Clicked submit button to login at (30, 114) on input[type='submit']
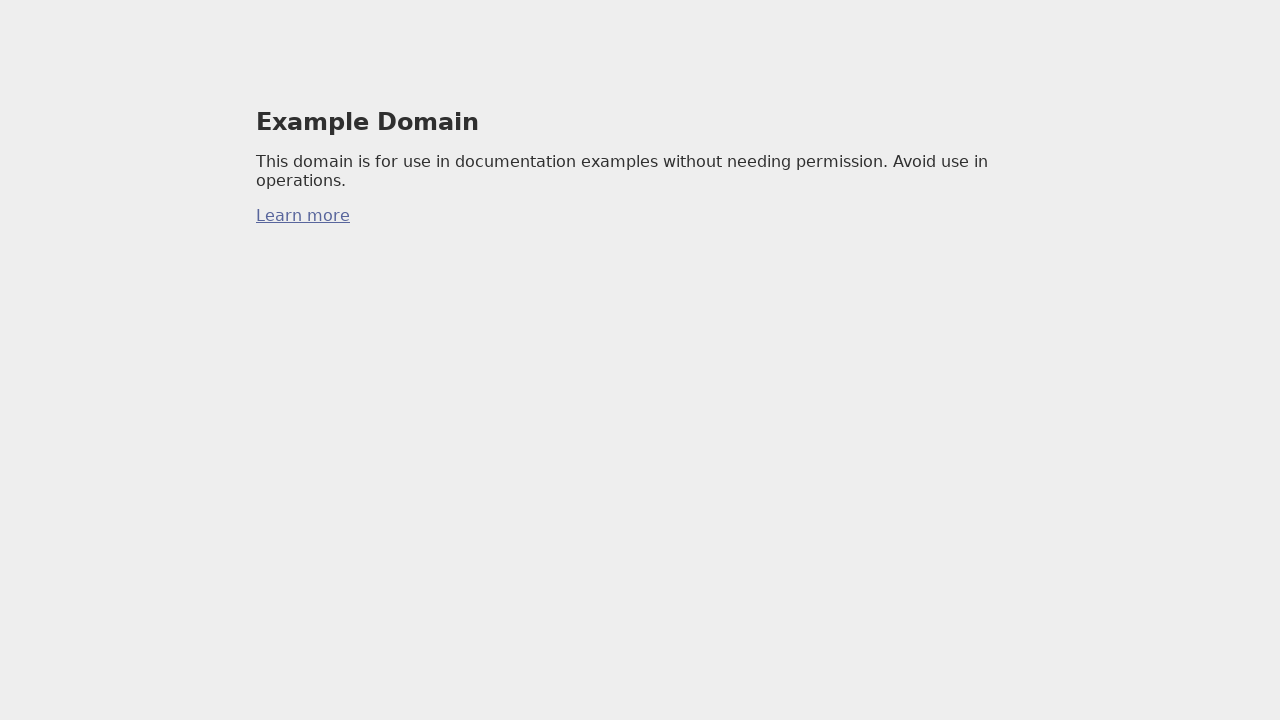

Waited for page to load with networkidle state
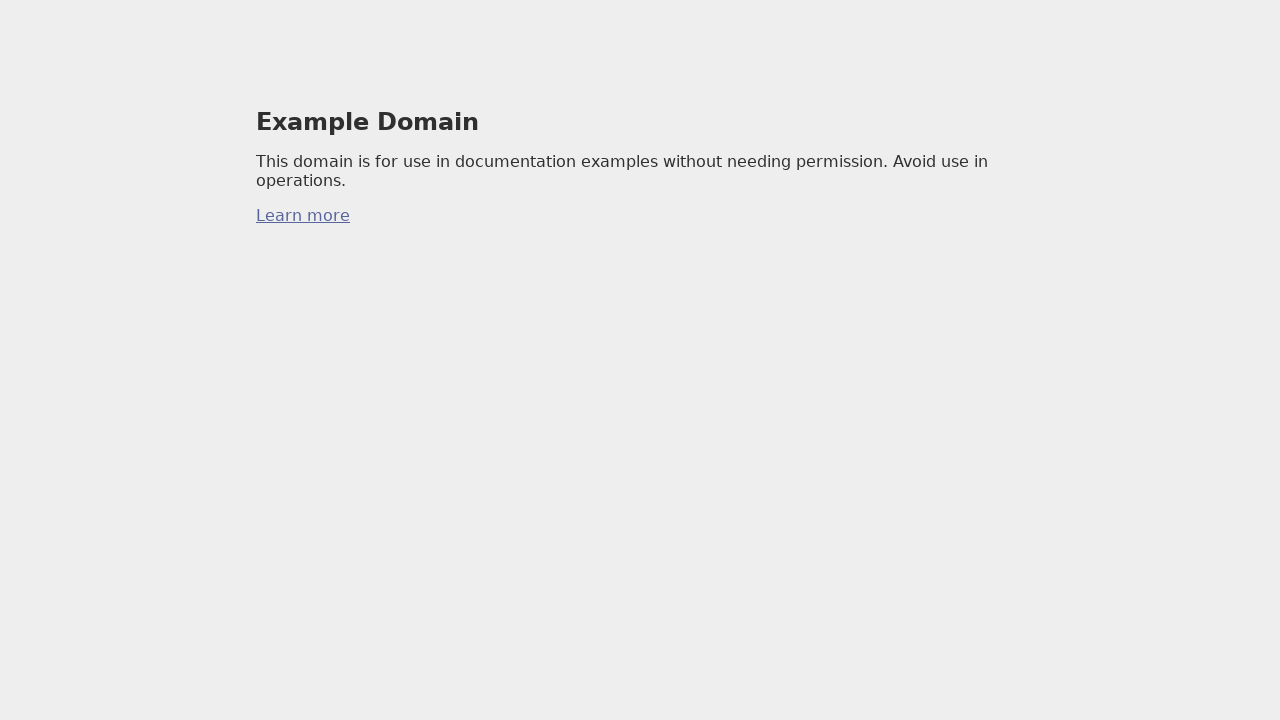

Retrieved current URL: https://example.com/
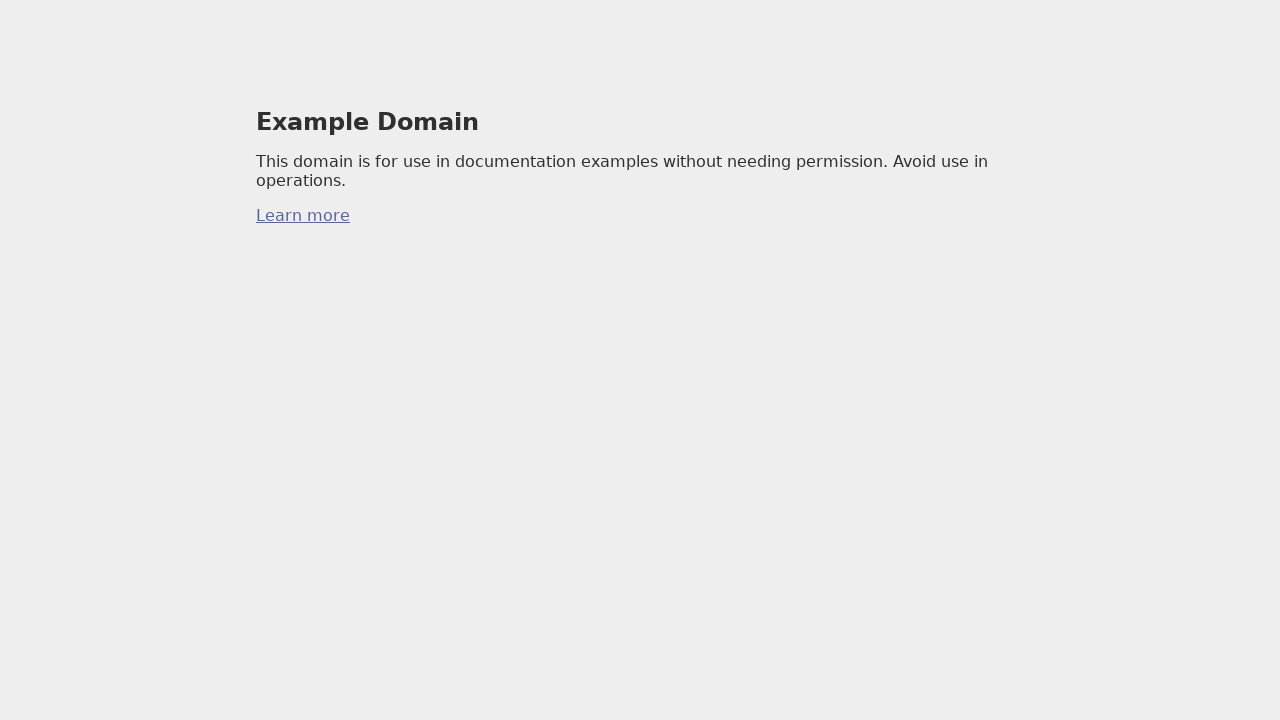

URL verification passed - redirected to expected URL
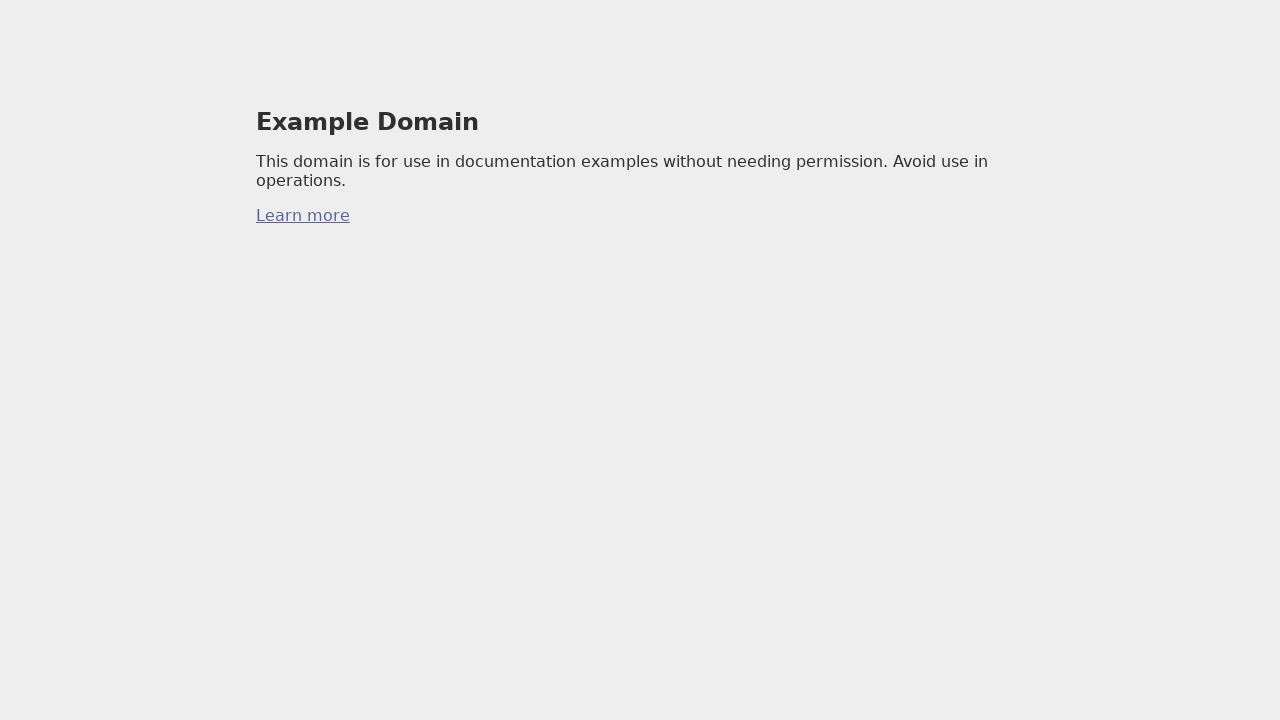

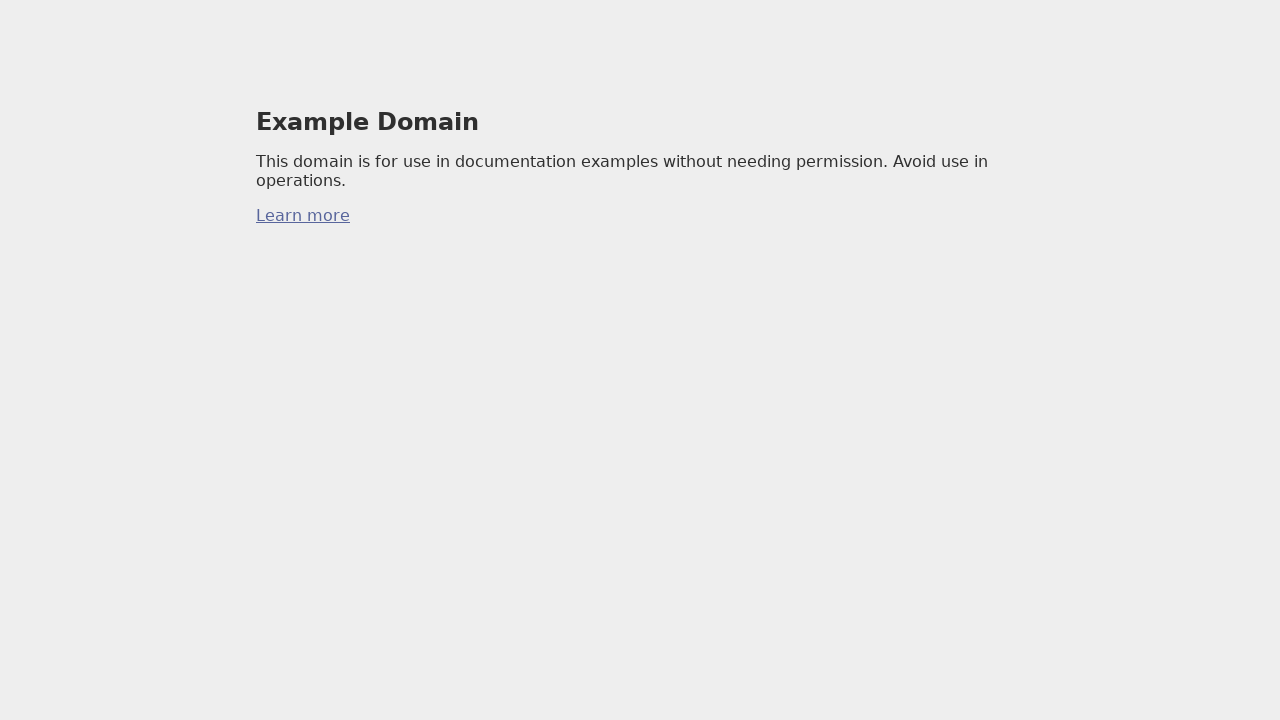